Tests selecting the Male gender radio button on the registration form

Starting URL: http://demo.automationtesting.in/Register.html

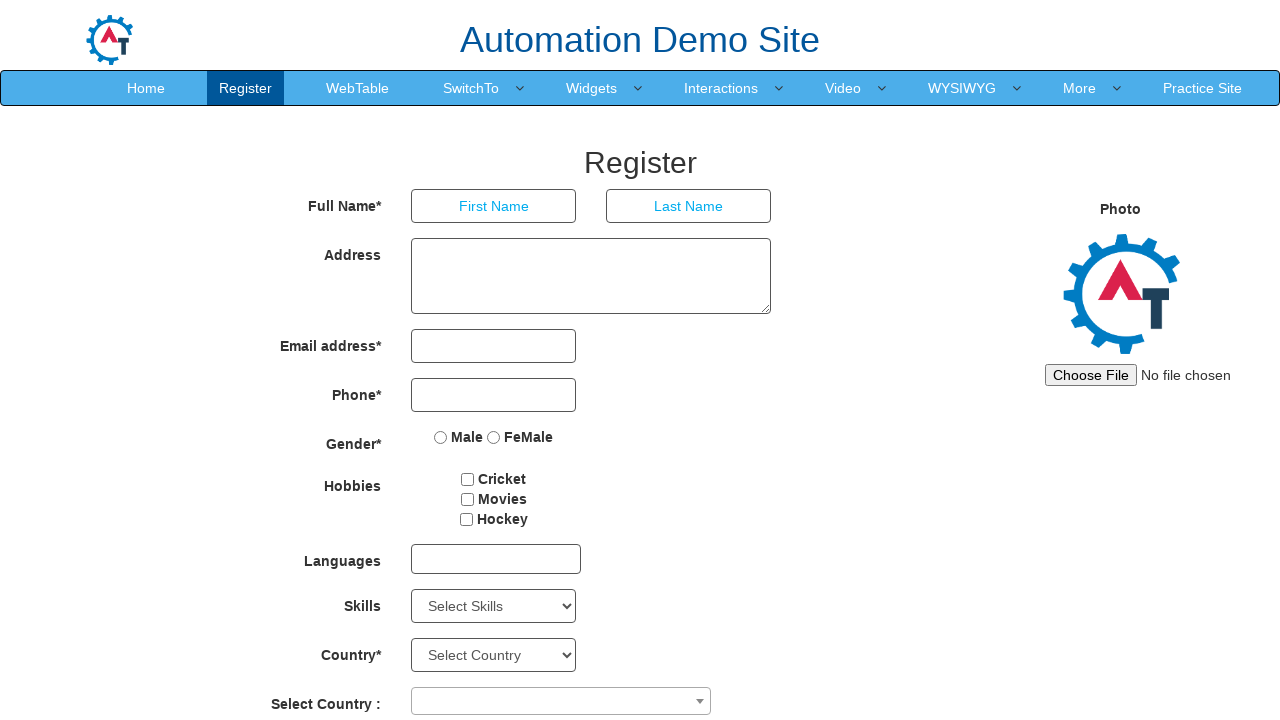

Clicked Male gender radio button on registration form at (441, 437) on input[value='Male']
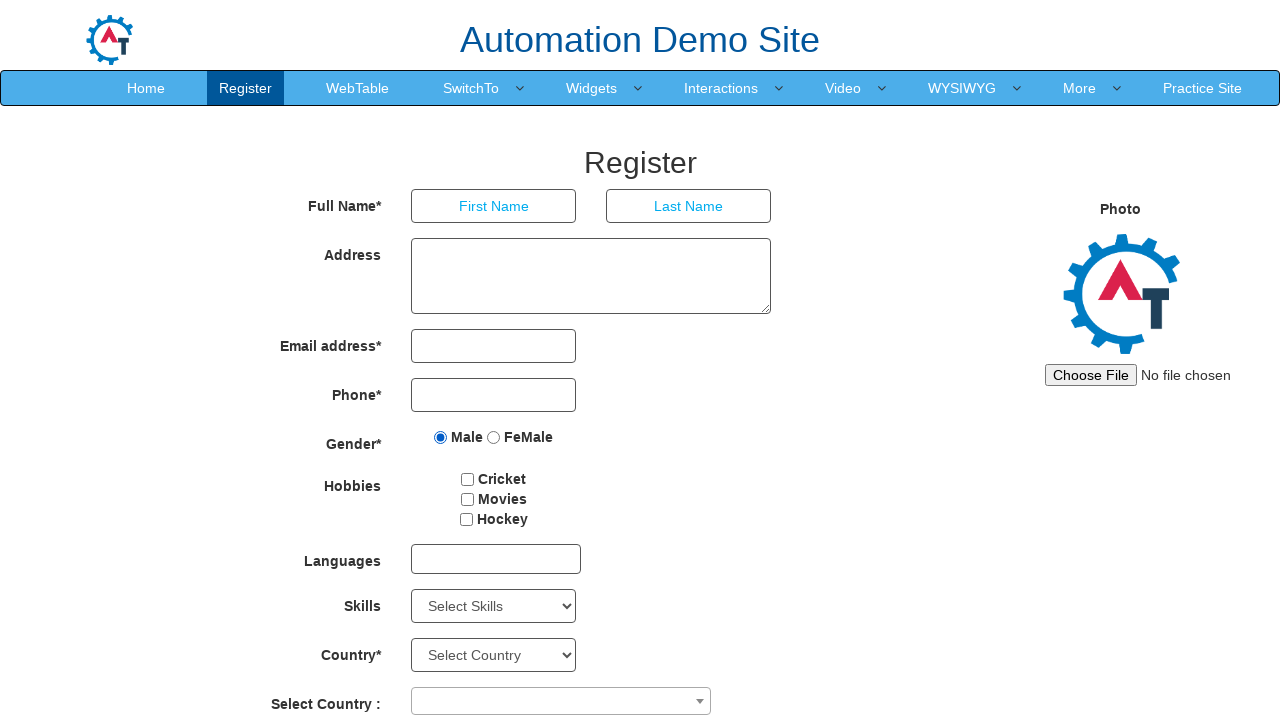

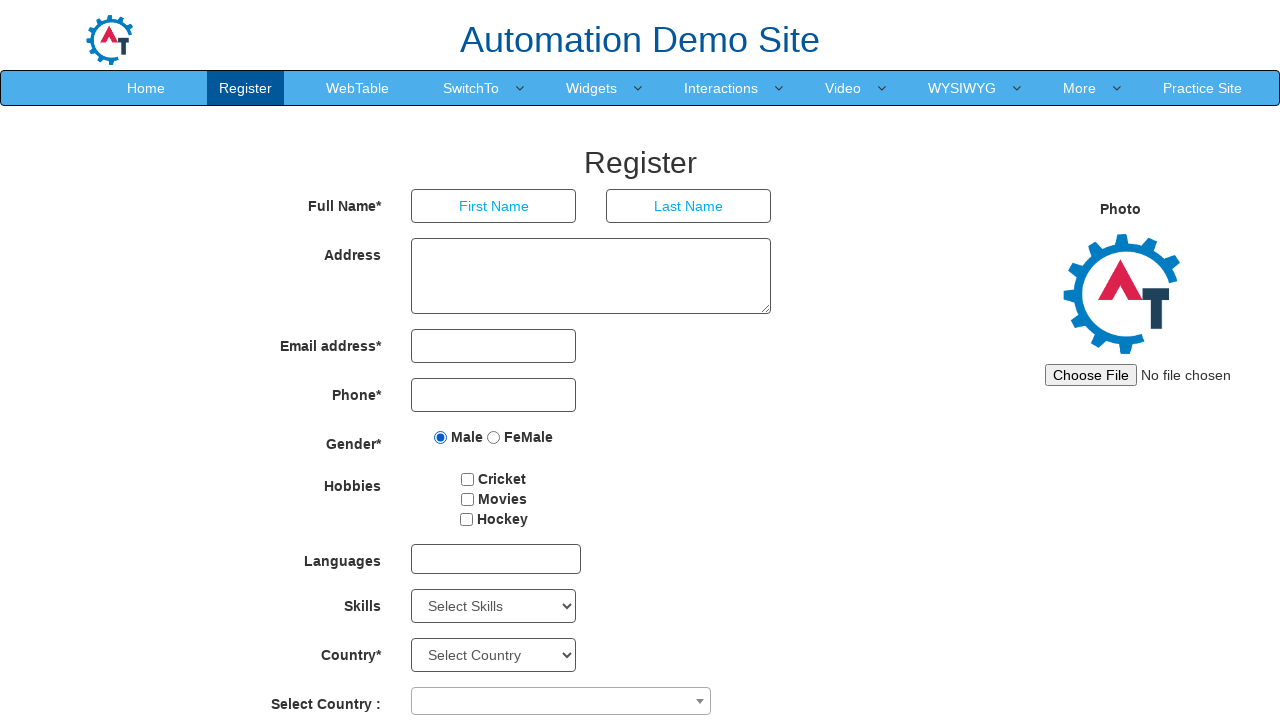